Demonstrates drag-and-drop by offset - dragging element to specific x,y coordinates

Starting URL: https://crossbrowsertesting.github.io/drag-and-drop

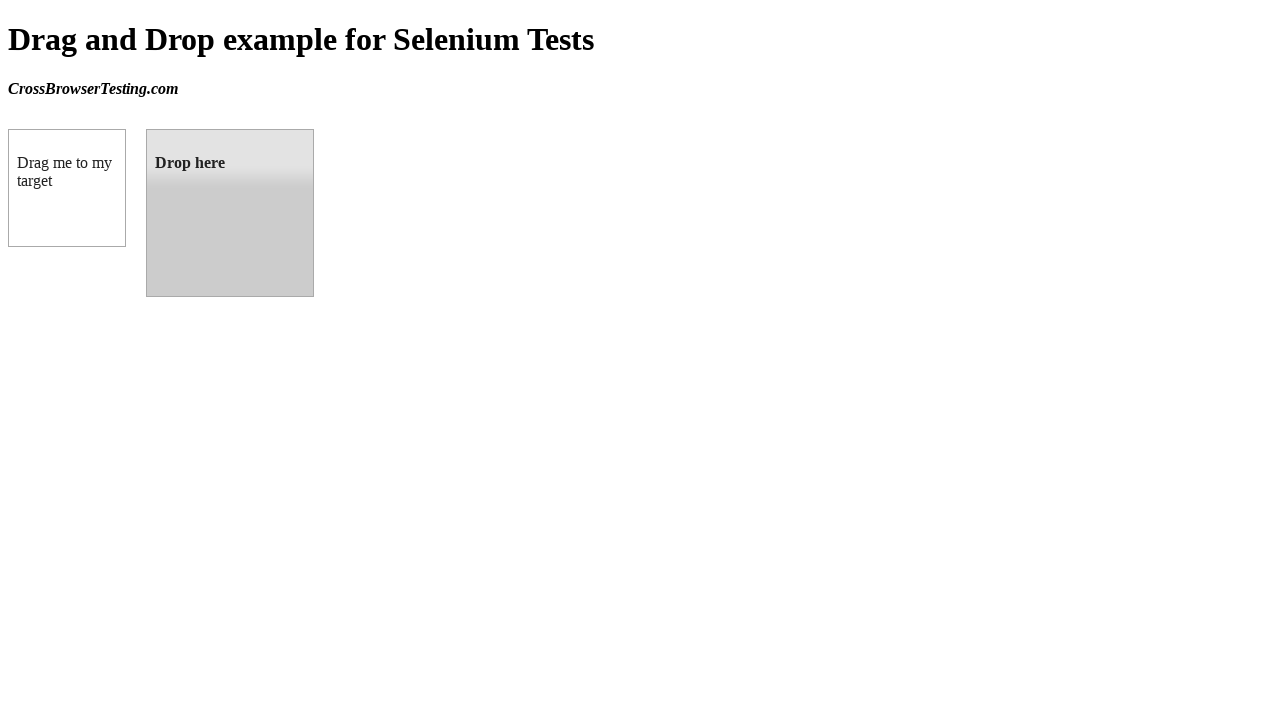

Located draggable element with id 'draggable'
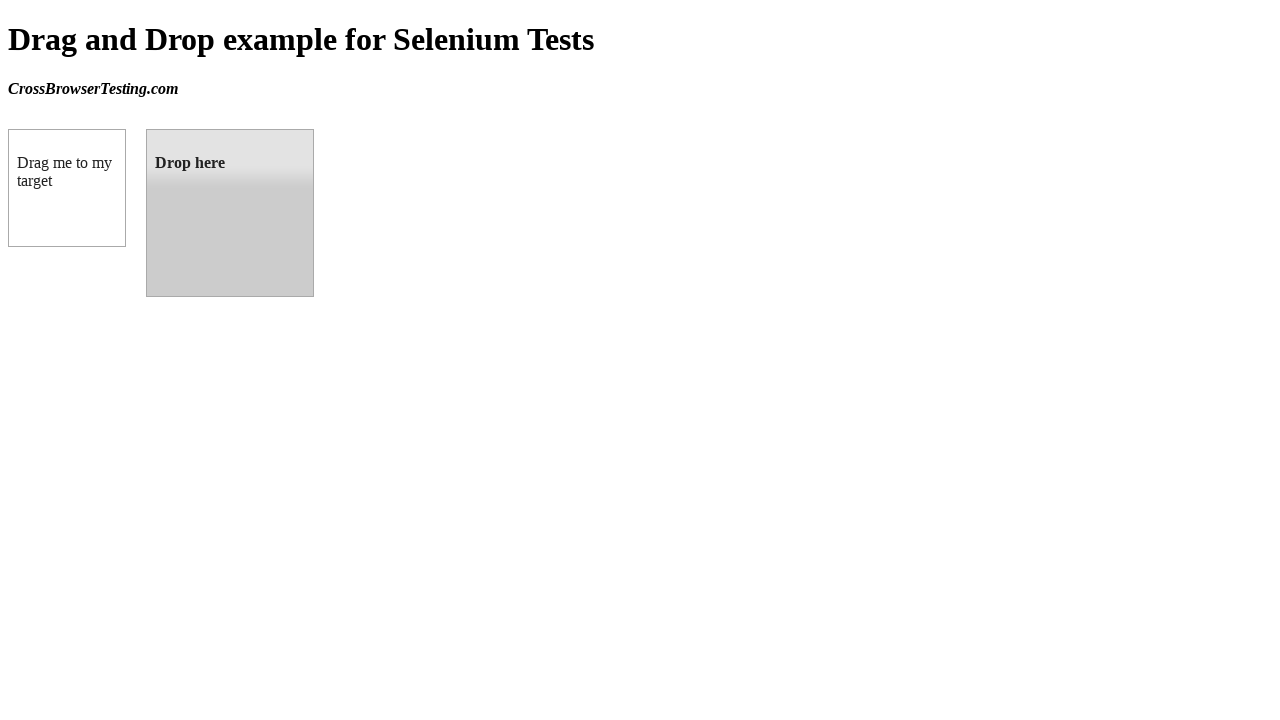

Located droppable element with id 'droppable'
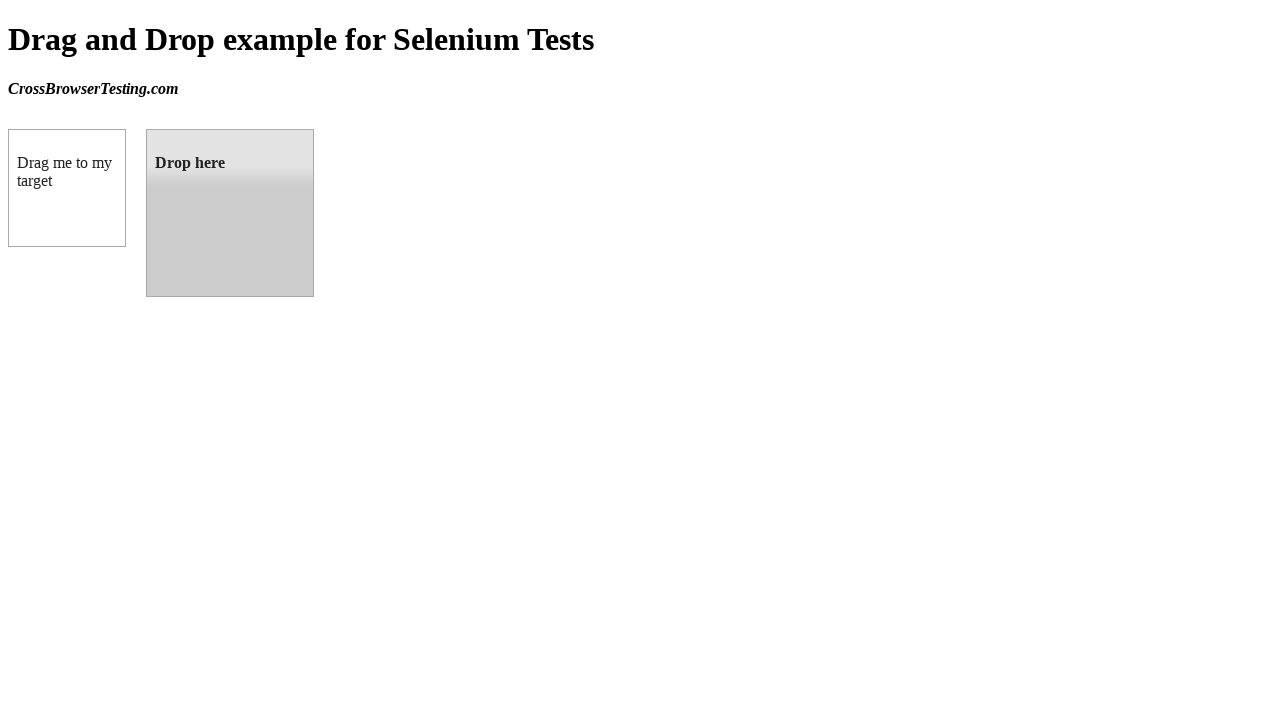

Dragged element from #draggable to #droppable at (230, 213)
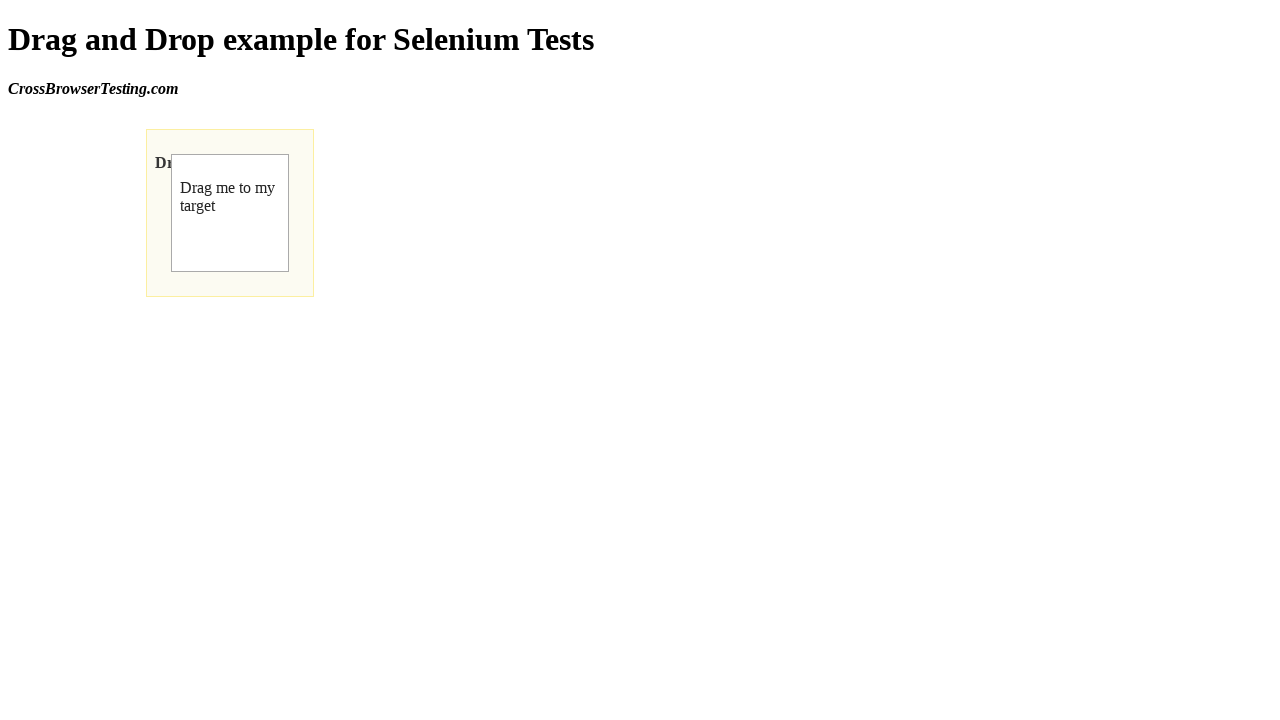

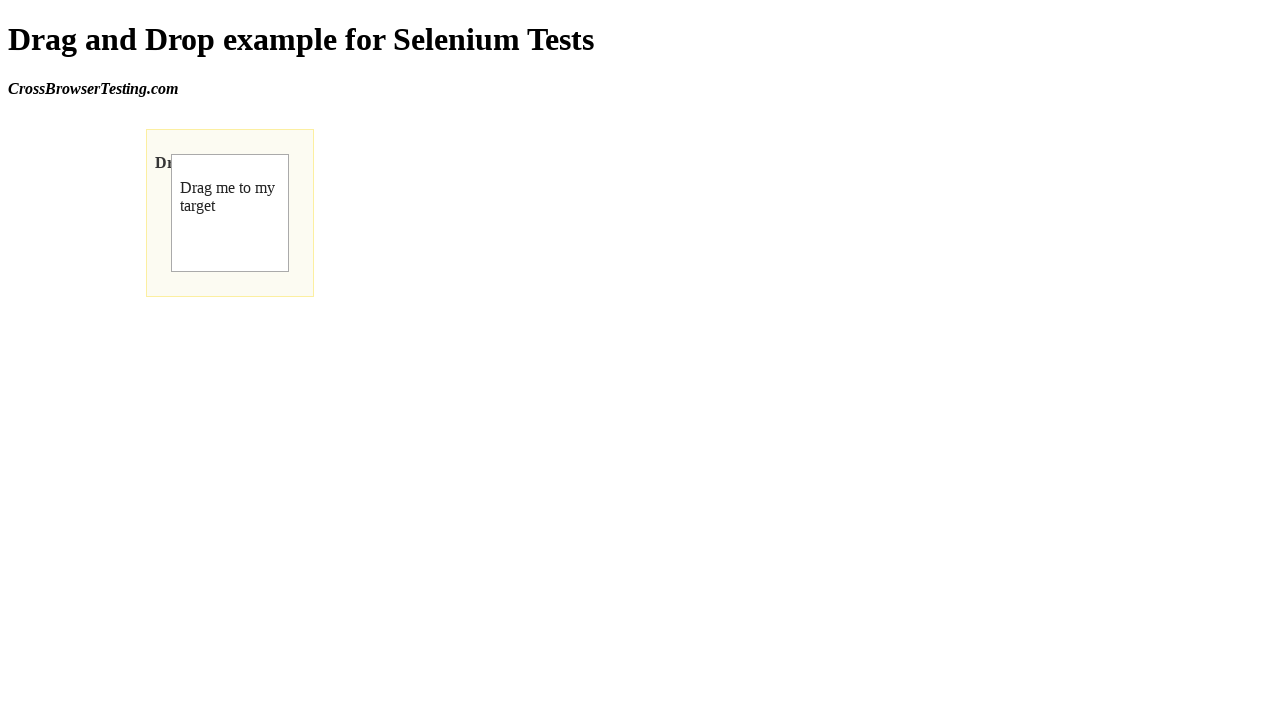